Tests right-click functionality on a button element by performing a context click action

Starting URL: https://demoqa.com/buttons

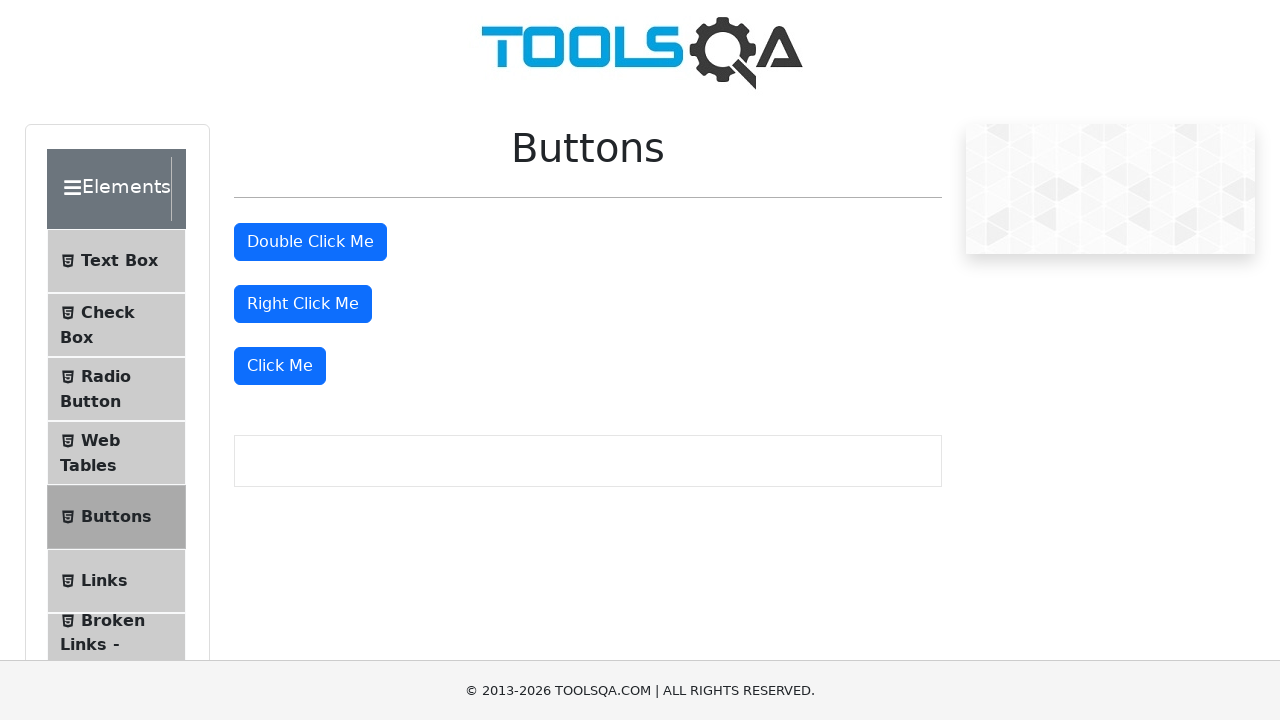

Right-click button element is visible and ready
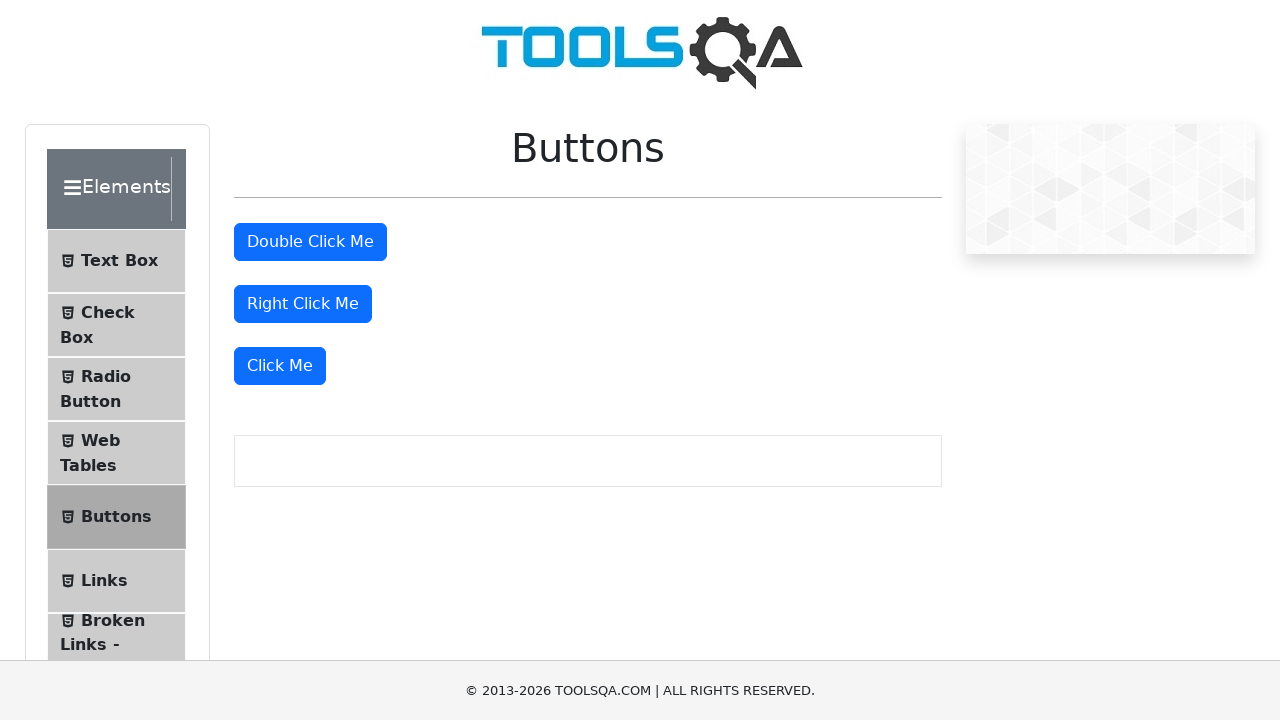

Performed right-click action on the button element at (303, 304) on #rightClickBtn
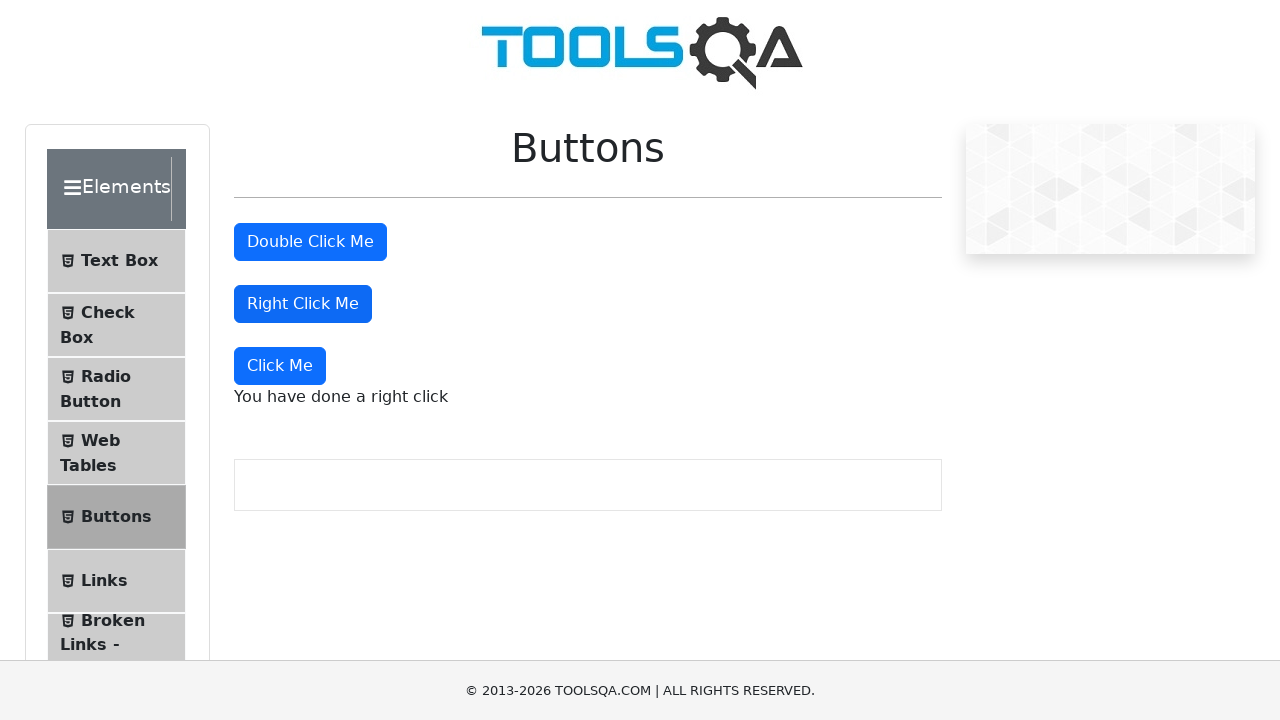

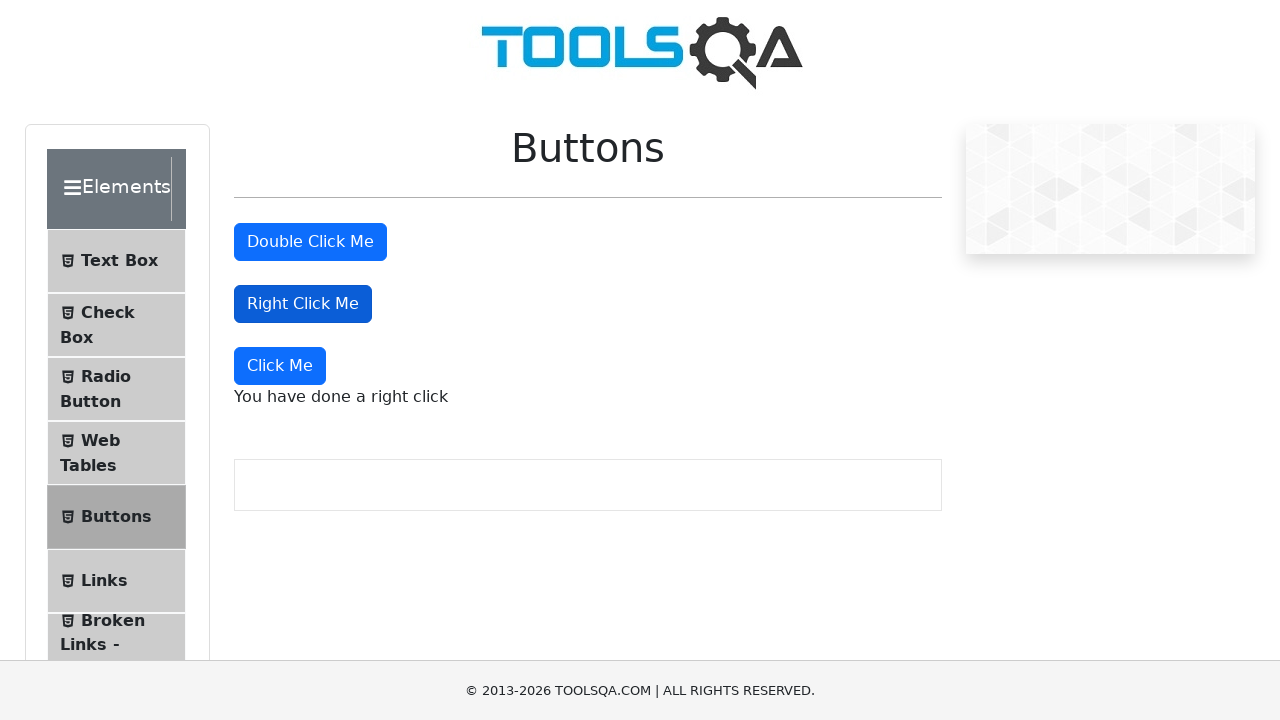